Tests window handling by clicking a button that opens a new window, switching to the new window, verifying its title, and then closing it while keeping the parent window open.

Starting URL: https://rahulshettyacademy.com/AutomationPractice/

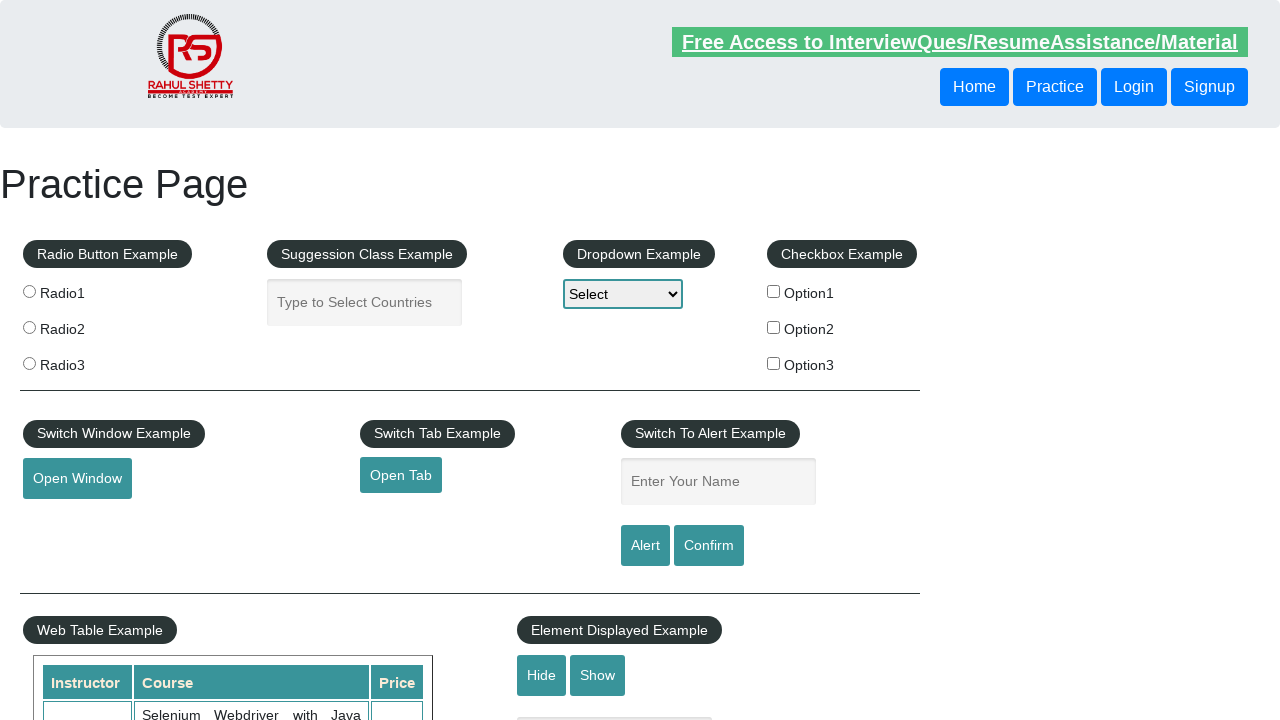

Clicked button to open new window at (77, 479) on #openwindow
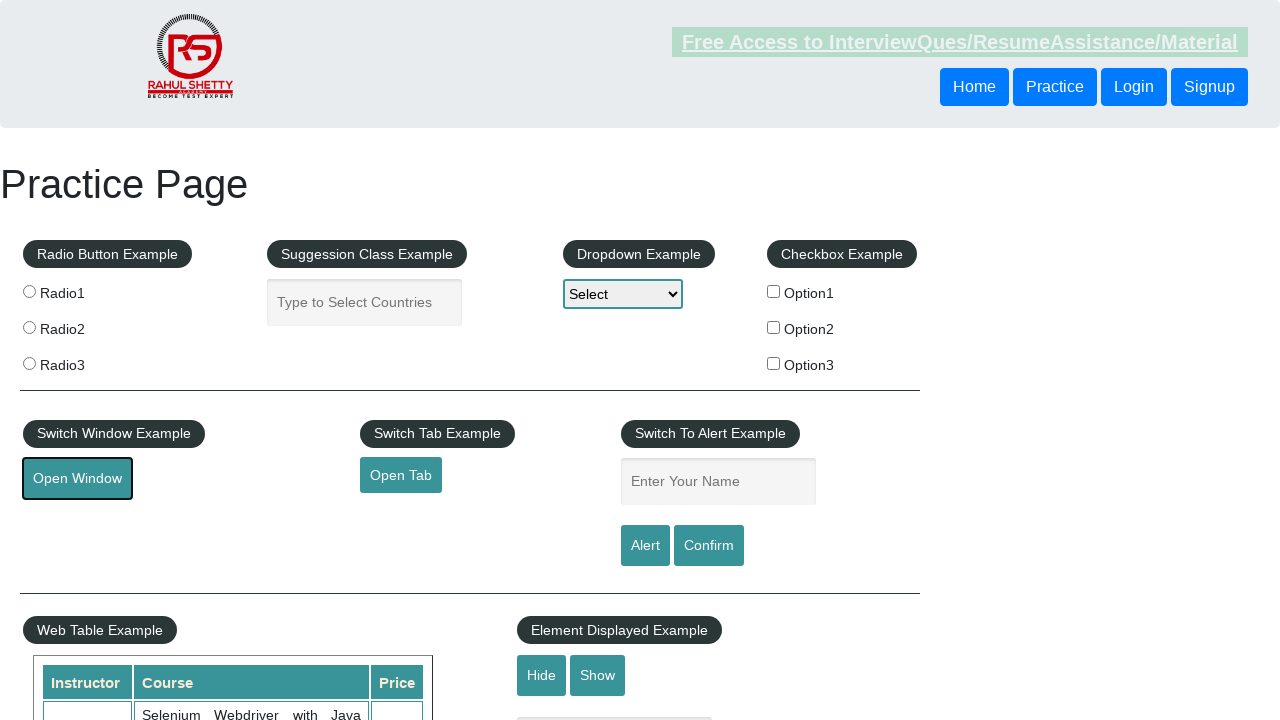

New window opened and captured
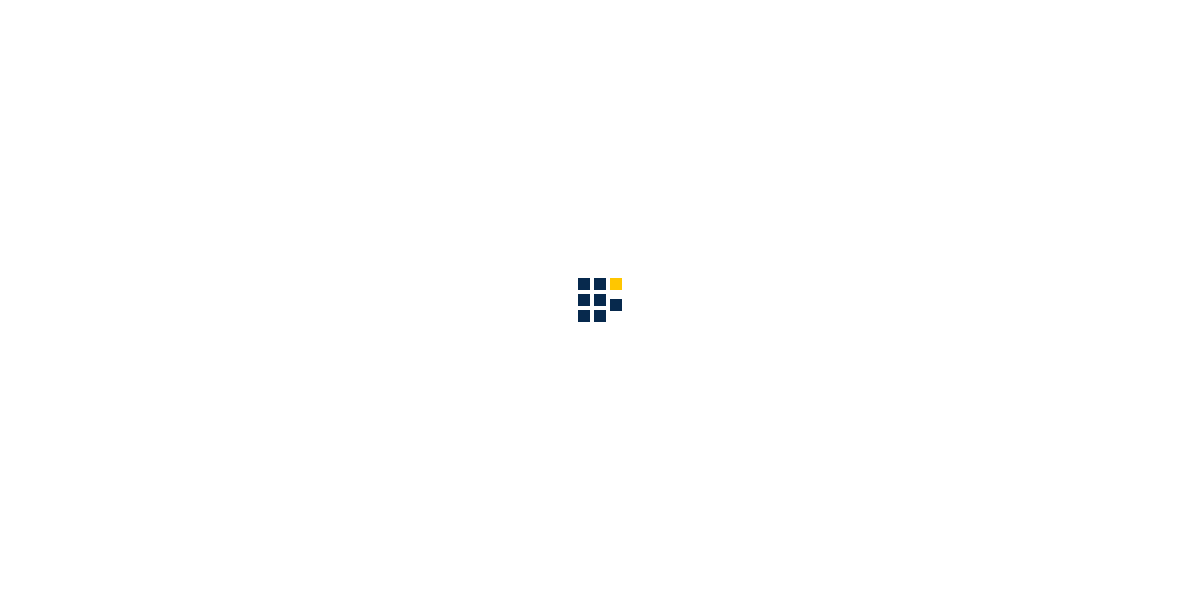

New window fully loaded
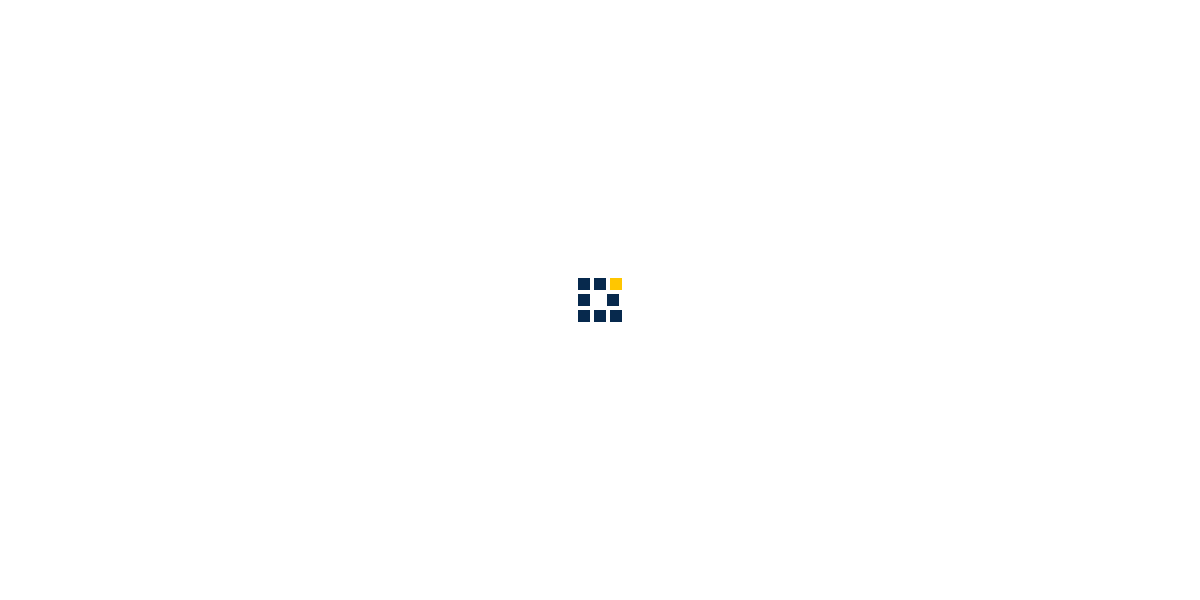

Verified new window title: QAClick Academy - A Testing Academy to Learn, Earn and Shine
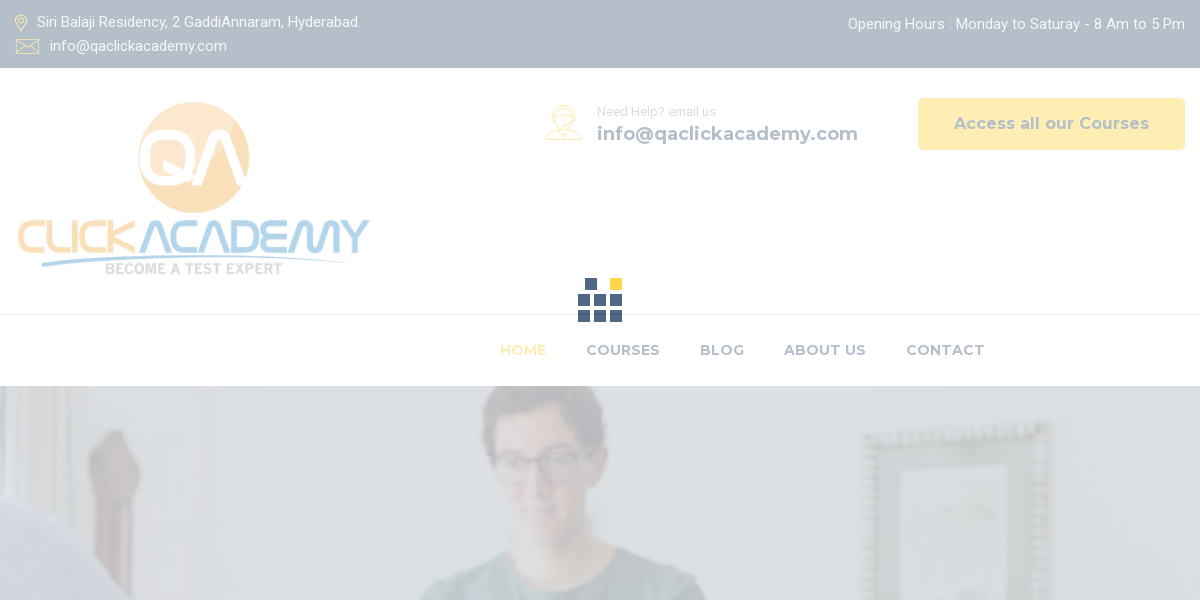

Closed child window
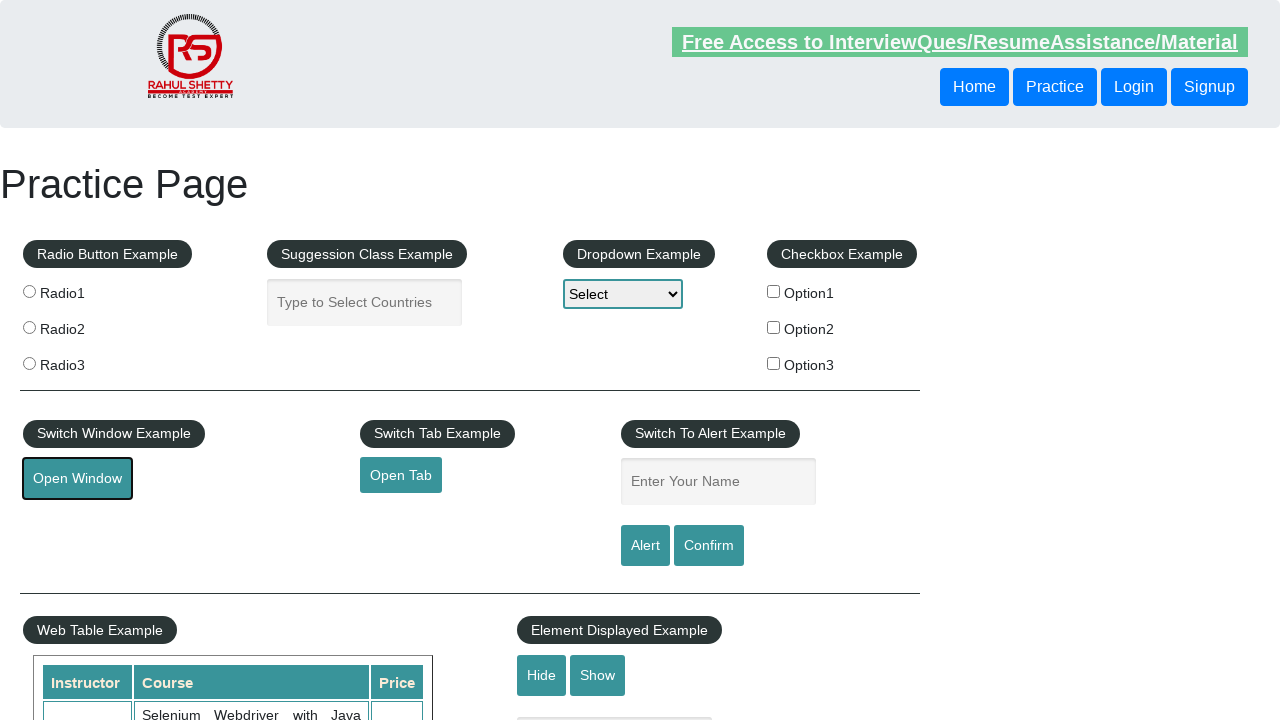

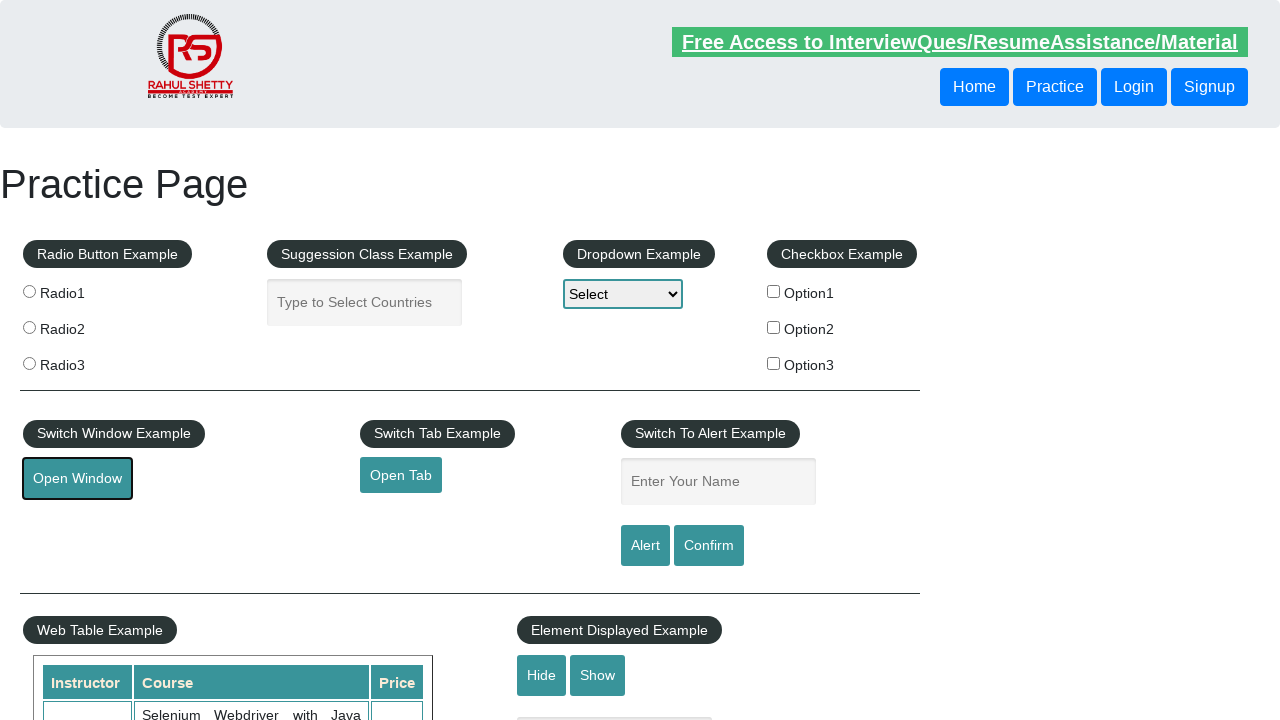